Tests navigation to courses section and verifies that a login form button is displayed

Starting URL: https://jovial-buttercream-da99f3.netlify.app/

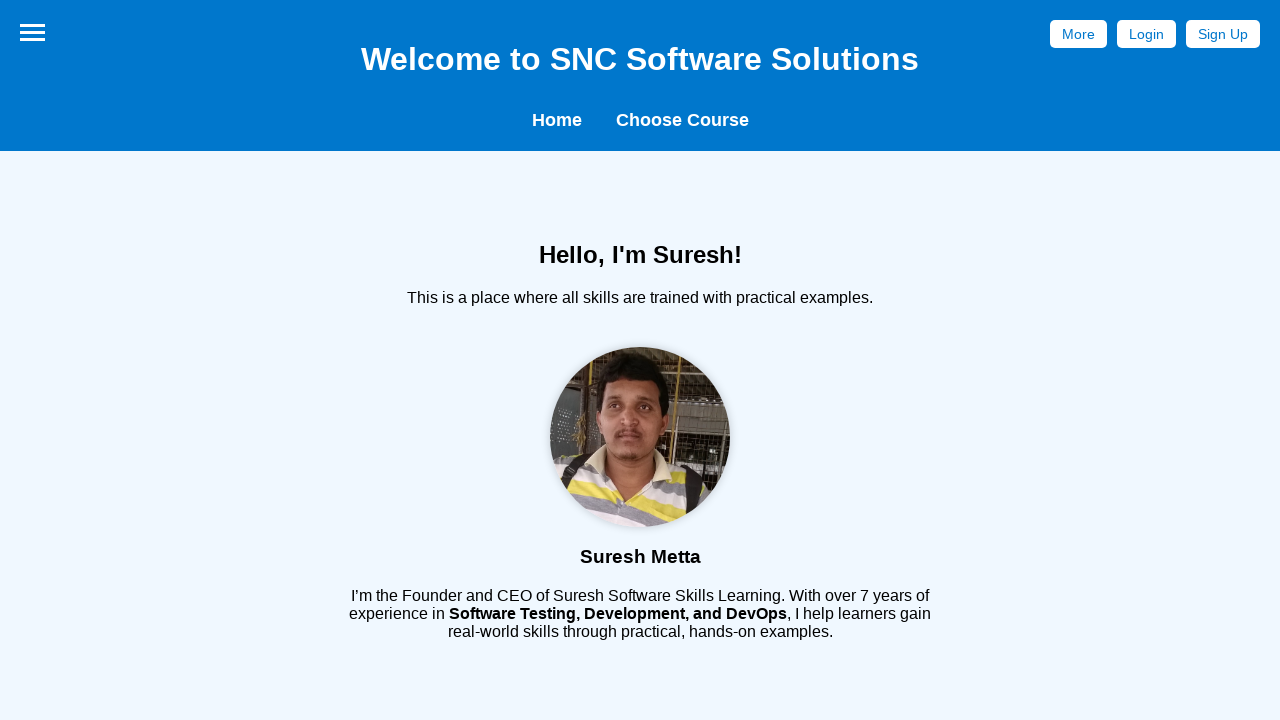

Waited for Courses button to be visible
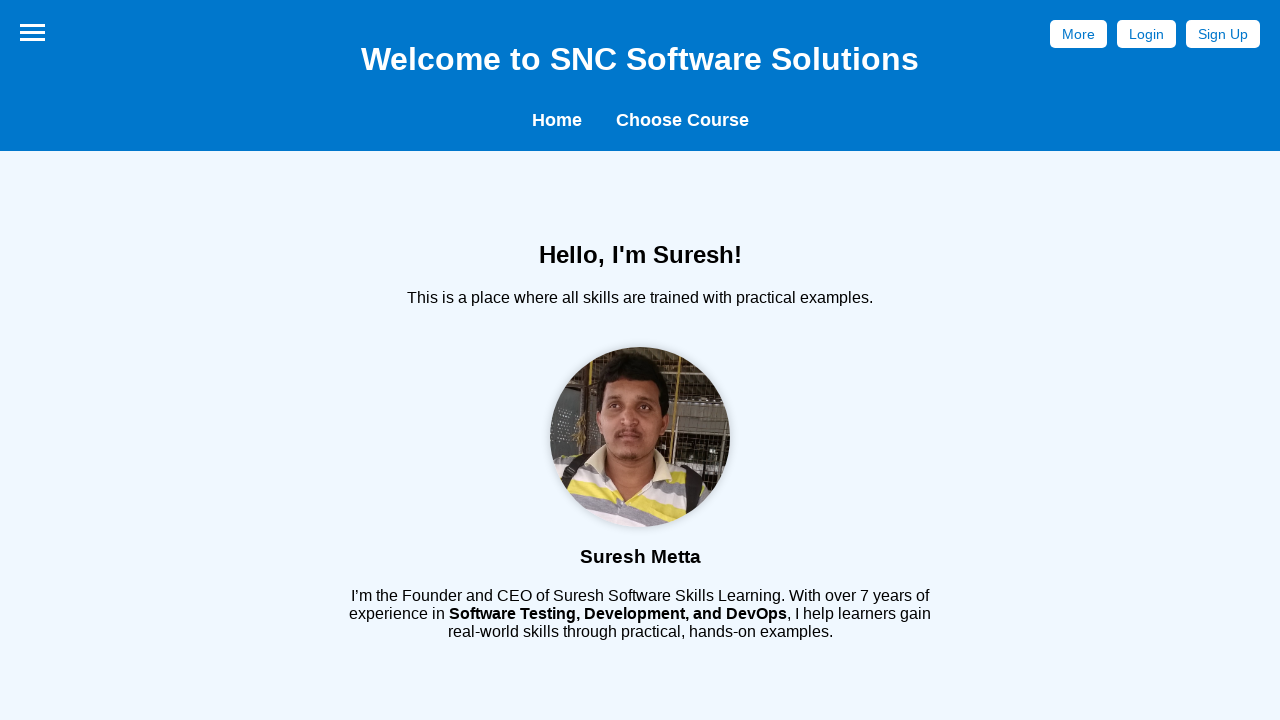

Clicked Courses button to navigate to courses section at (682, 120) on #Courses
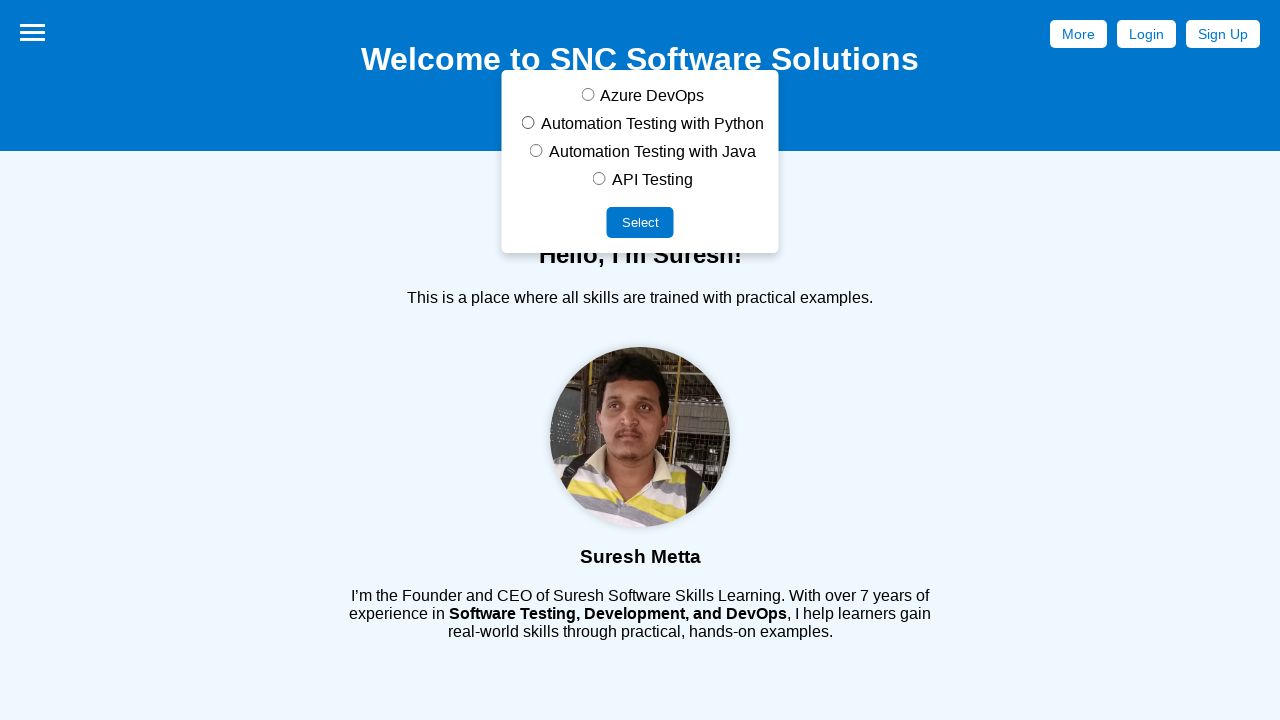

Verified login form button is displayed
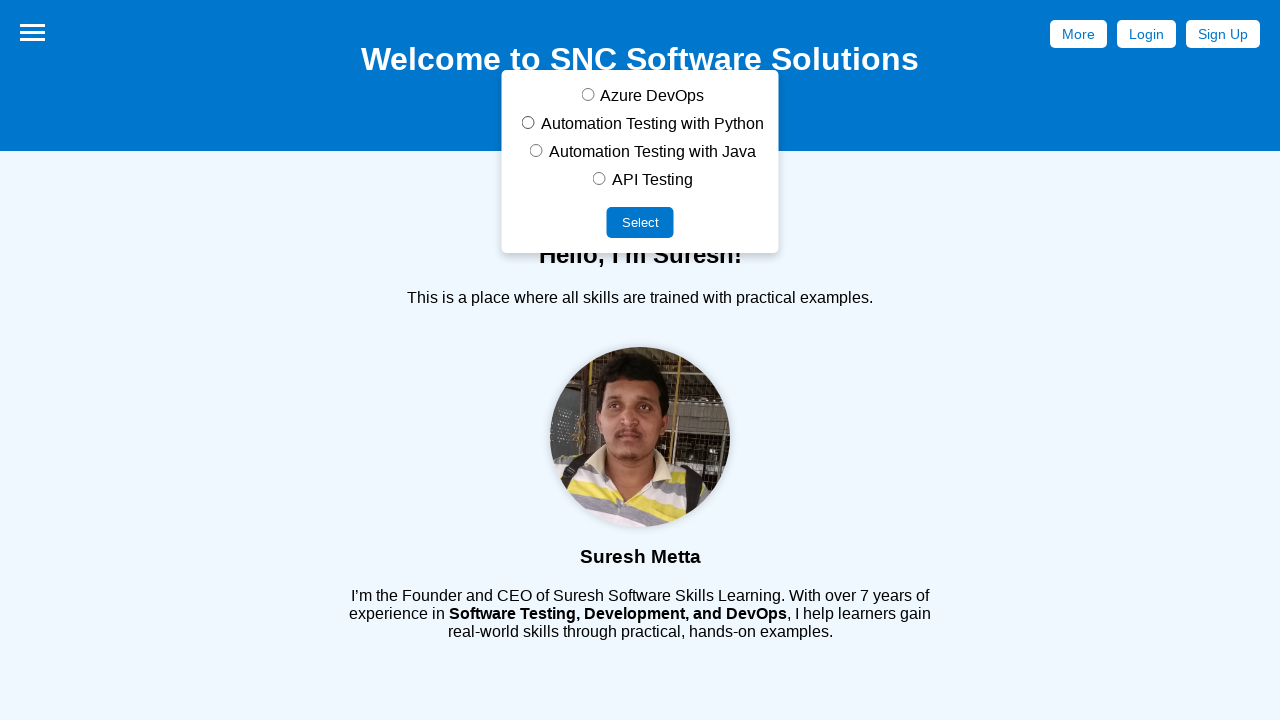

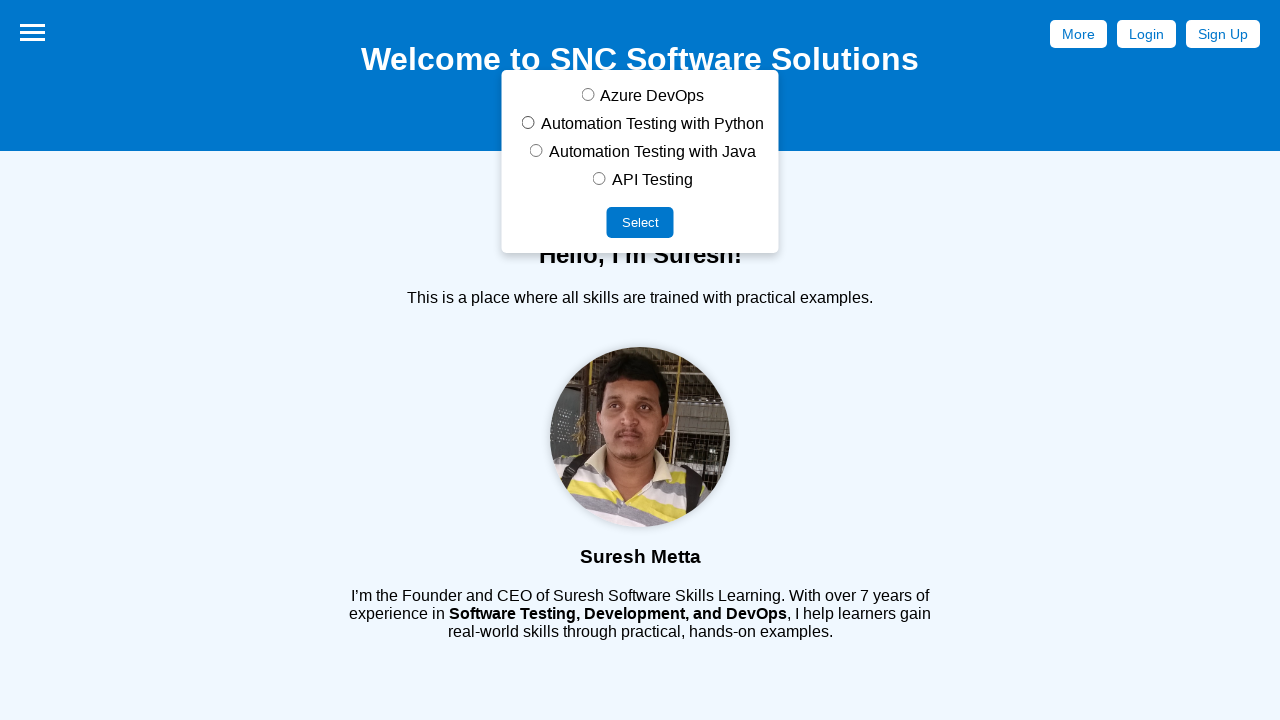